Tests mouse input events on a training page by performing single click, double click, and right click (context click) actions to trigger different UI states

Starting URL: https://v1.training-support.net/selenium/input-events

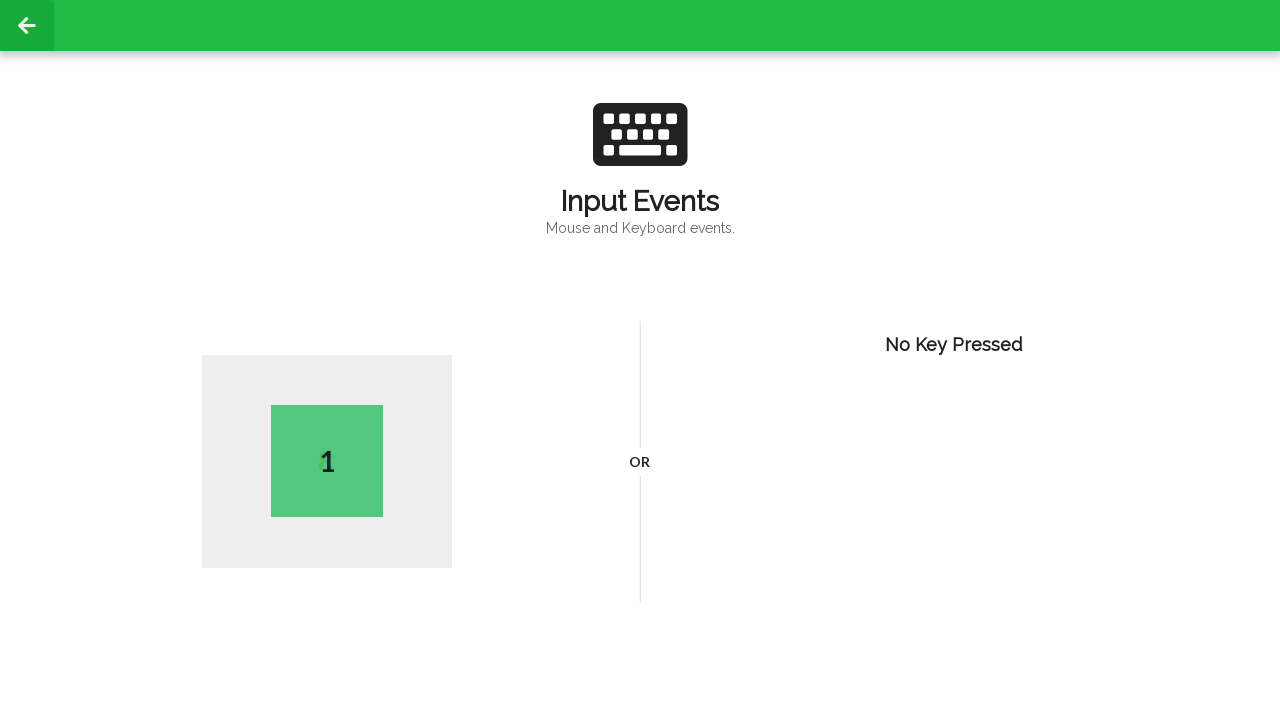

Performed single click on page body at (640, 360) on body
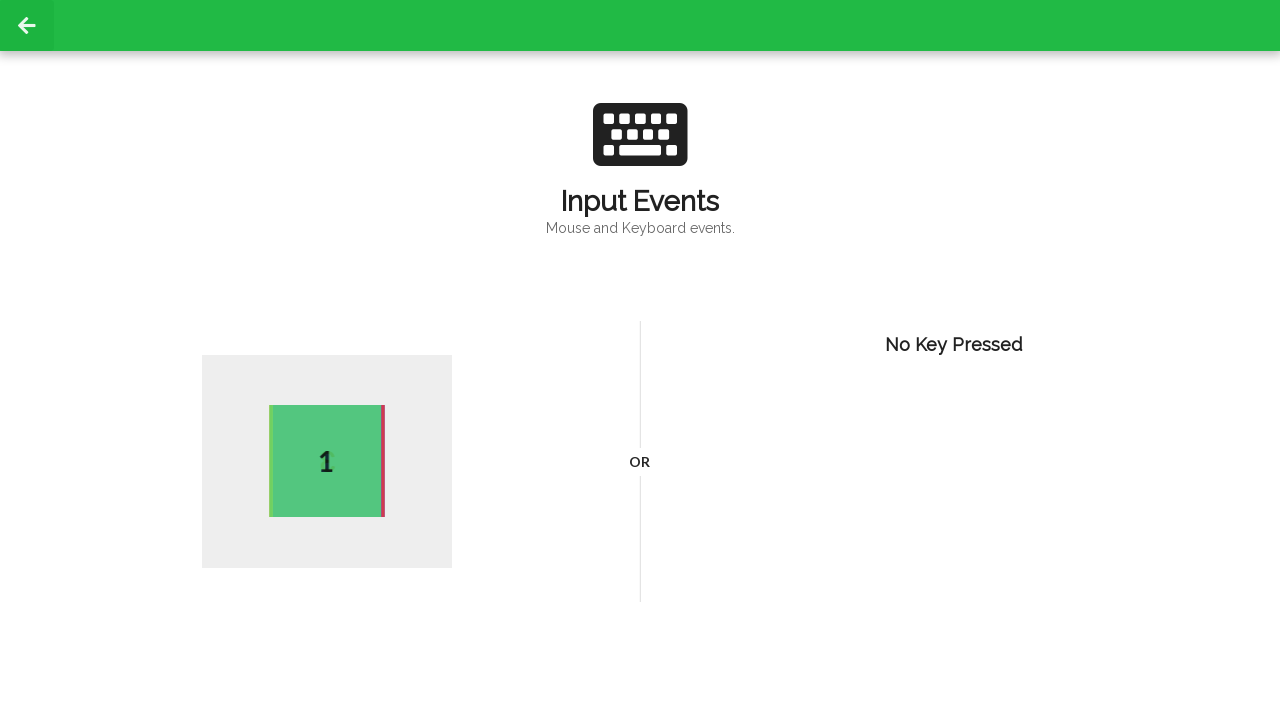

Active element appeared after single click
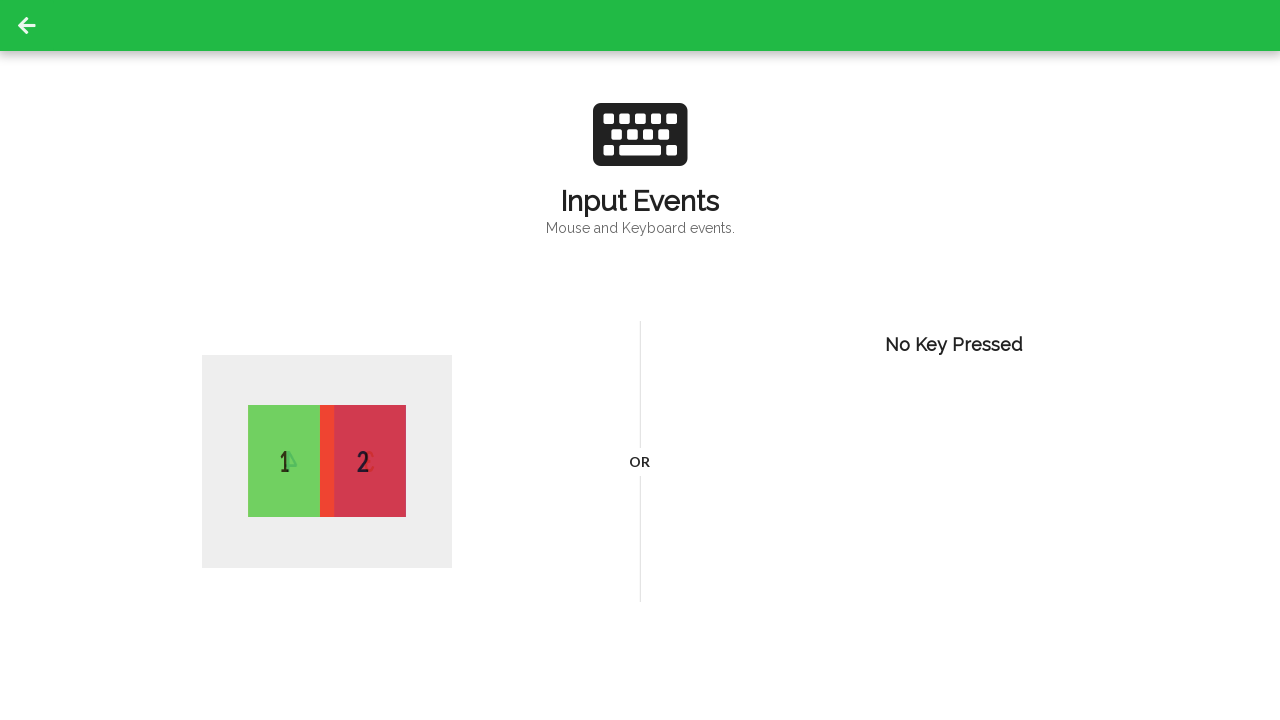

Performed double click on page body at (640, 360) on body
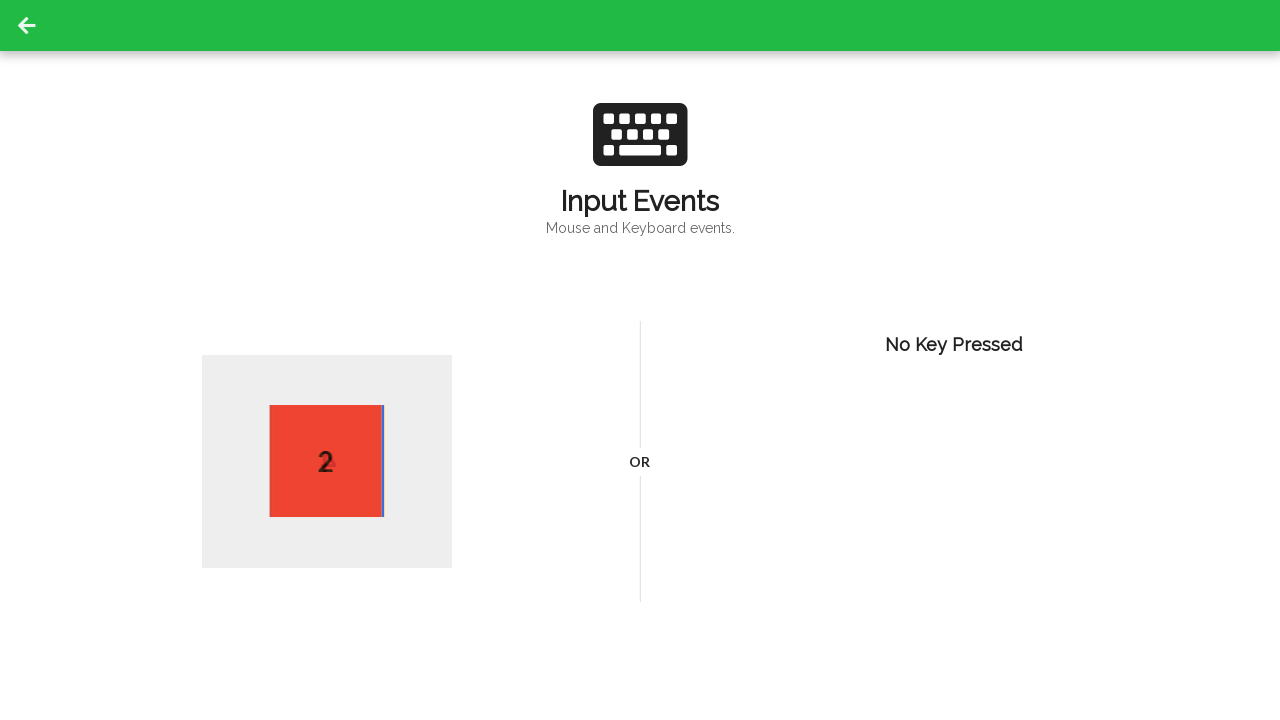

Active element updated after double click
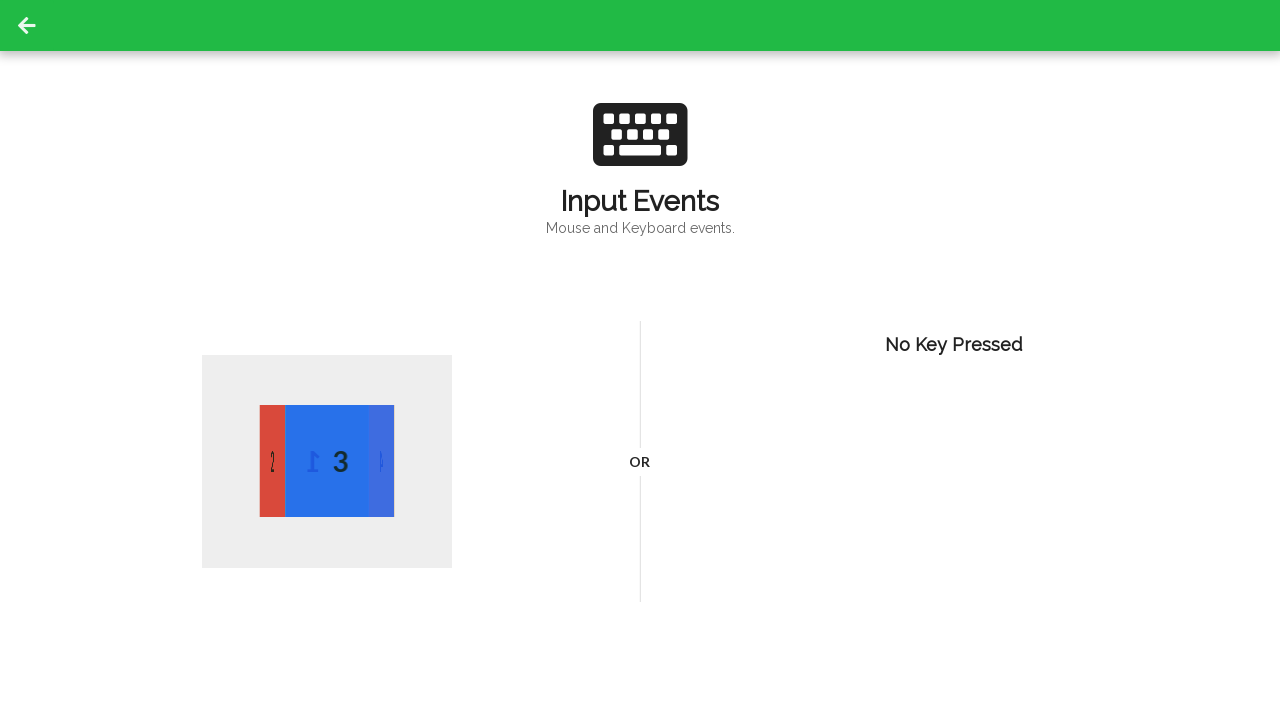

Performed right click (context click) on page body at (640, 360) on body
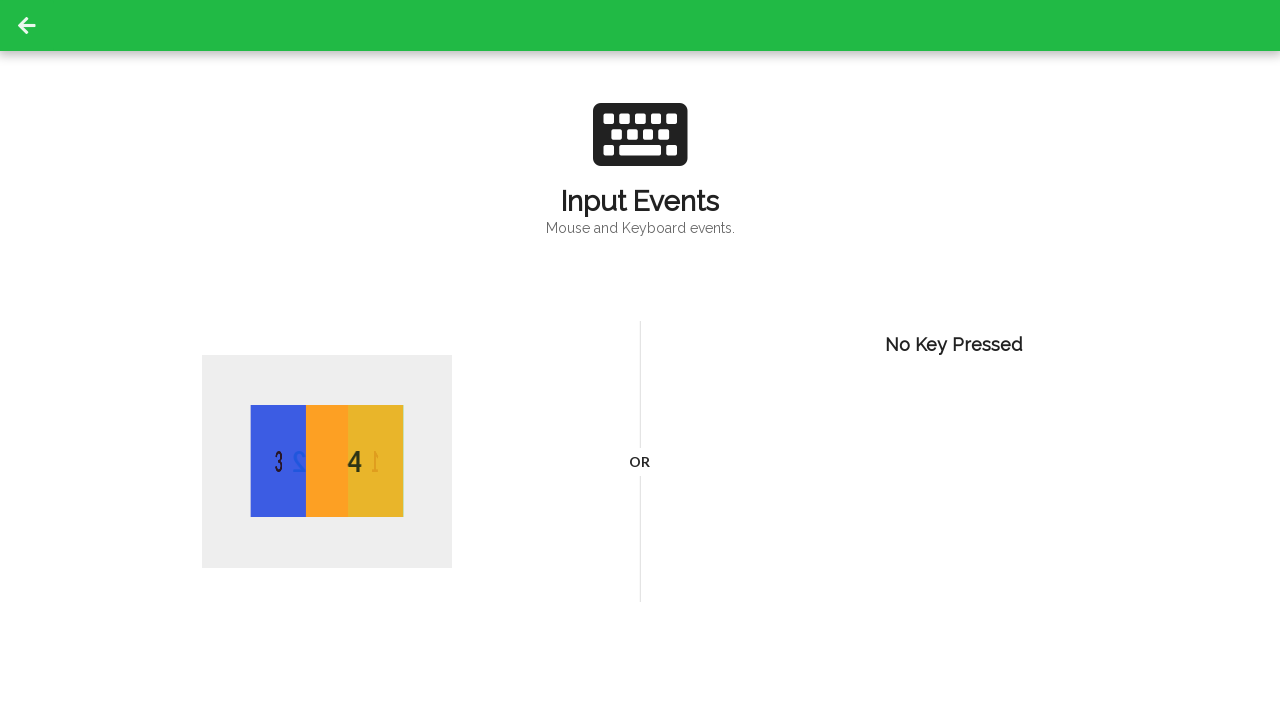

Active element updated after right click
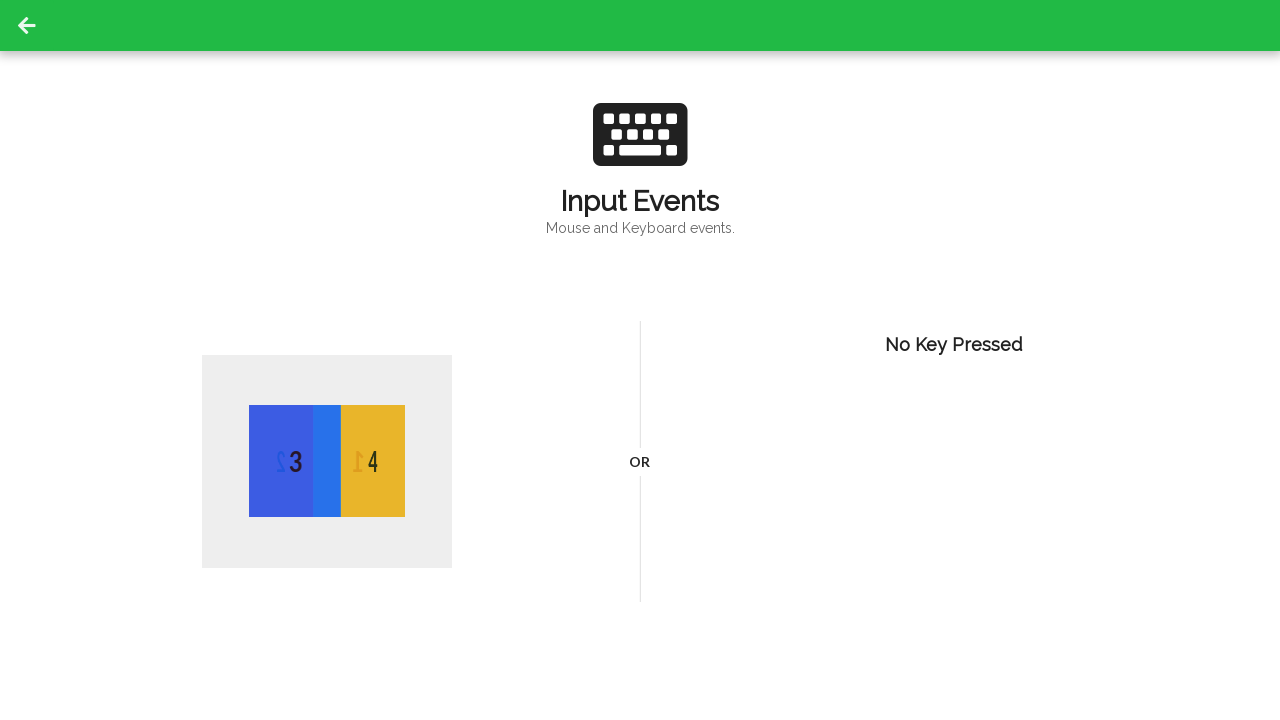

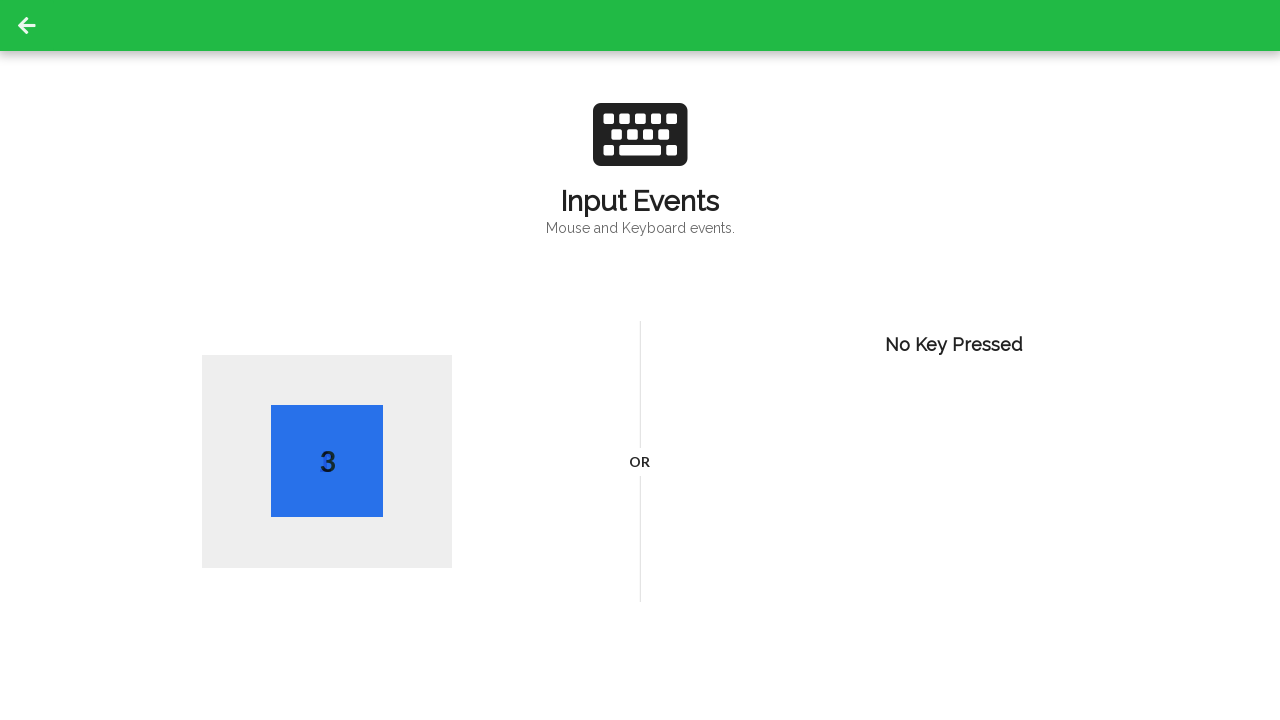